Tests dynamic dropdown selection for flight origin and destination by clicking on input fields and selecting cities from the appearing options

Starting URL: https://rahulshettyacademy.com/dropdownsPractise/

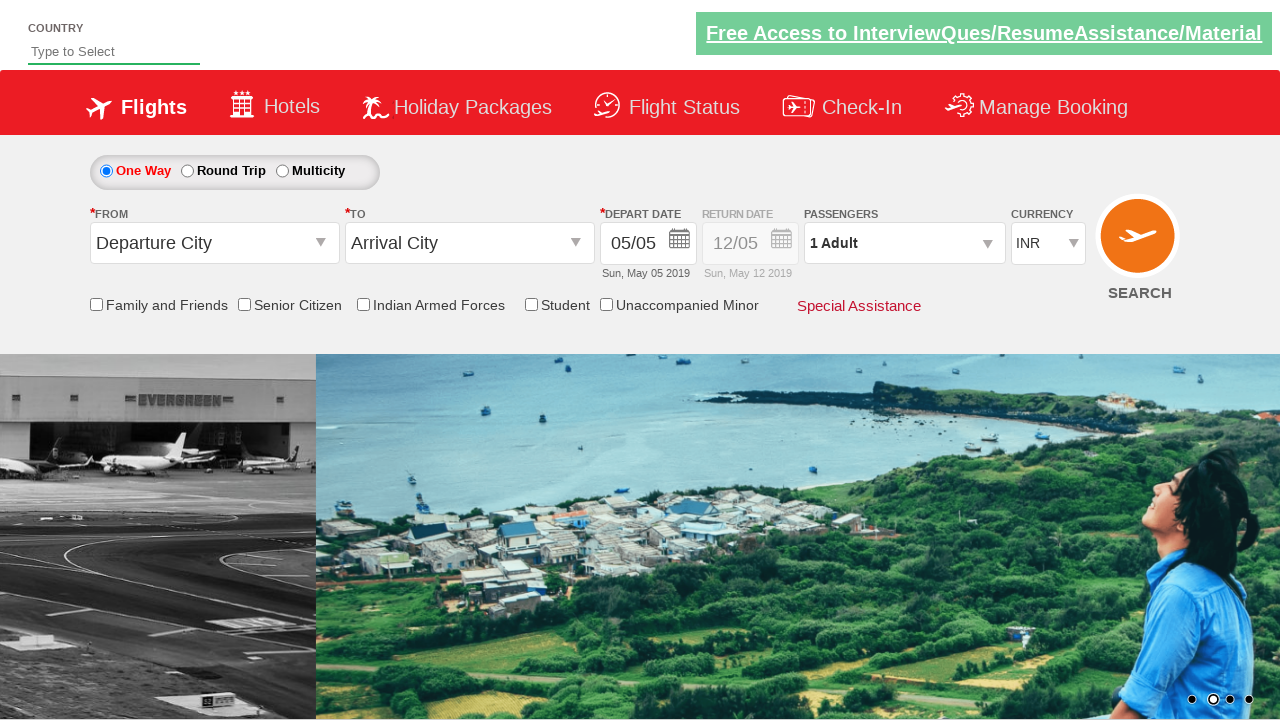

Clicked origin input field to open dropdown at (214, 243) on #ctl00_mainContent_ddl_originStation1_CTXT
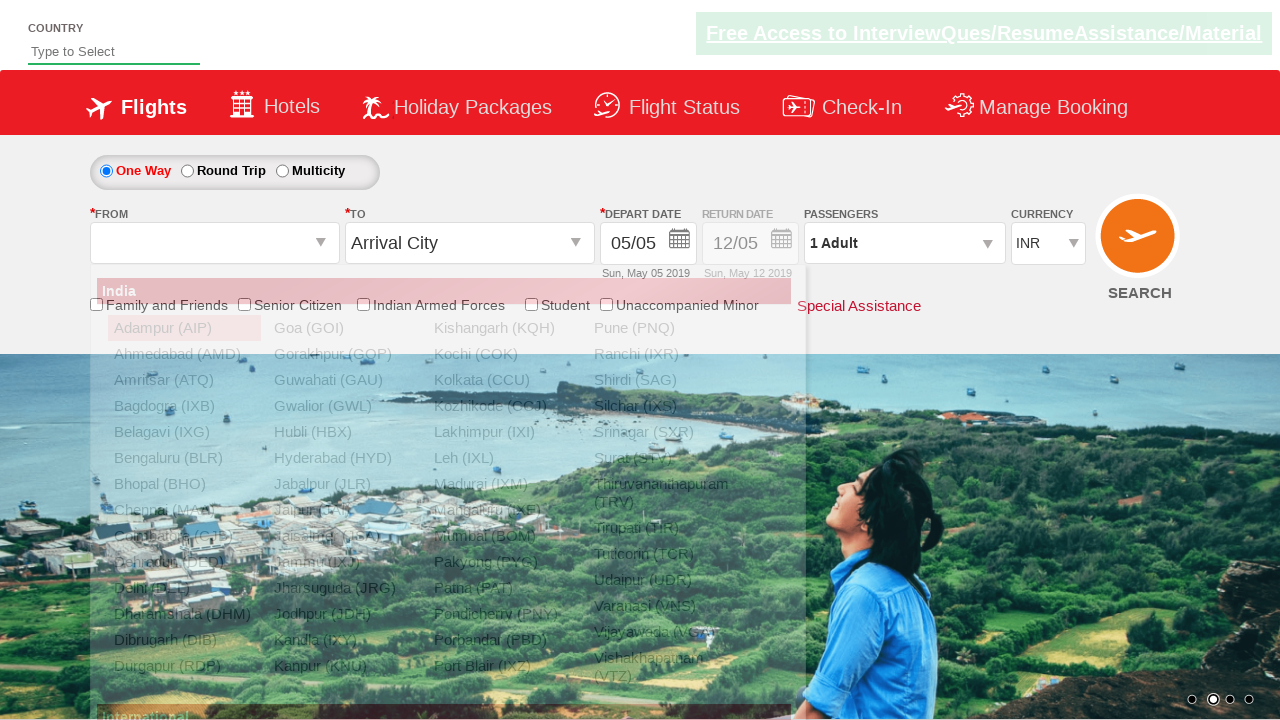

Waited for Bangalore (BLR) option to become visible in origin dropdown
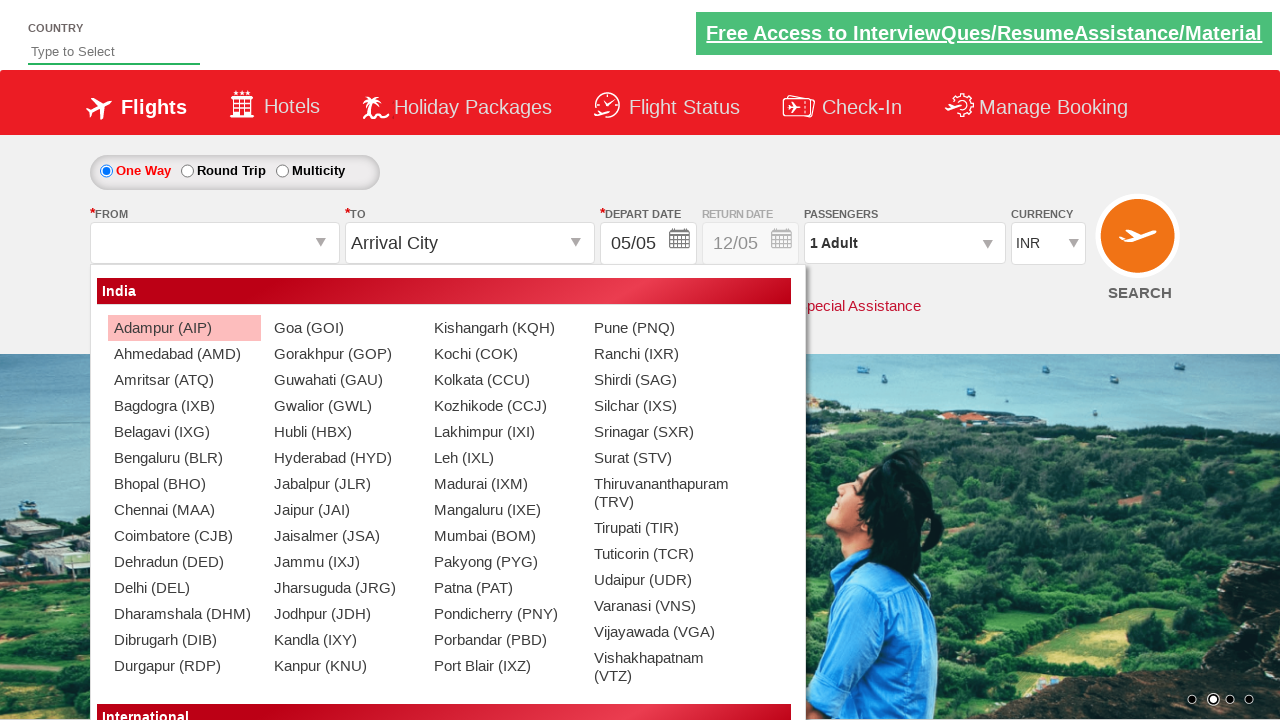

Selected Bangalore (BLR) as origin city at (184, 458) on #ctl00_mainContent_ddl_originStation1_CTNR a[value='BLR']
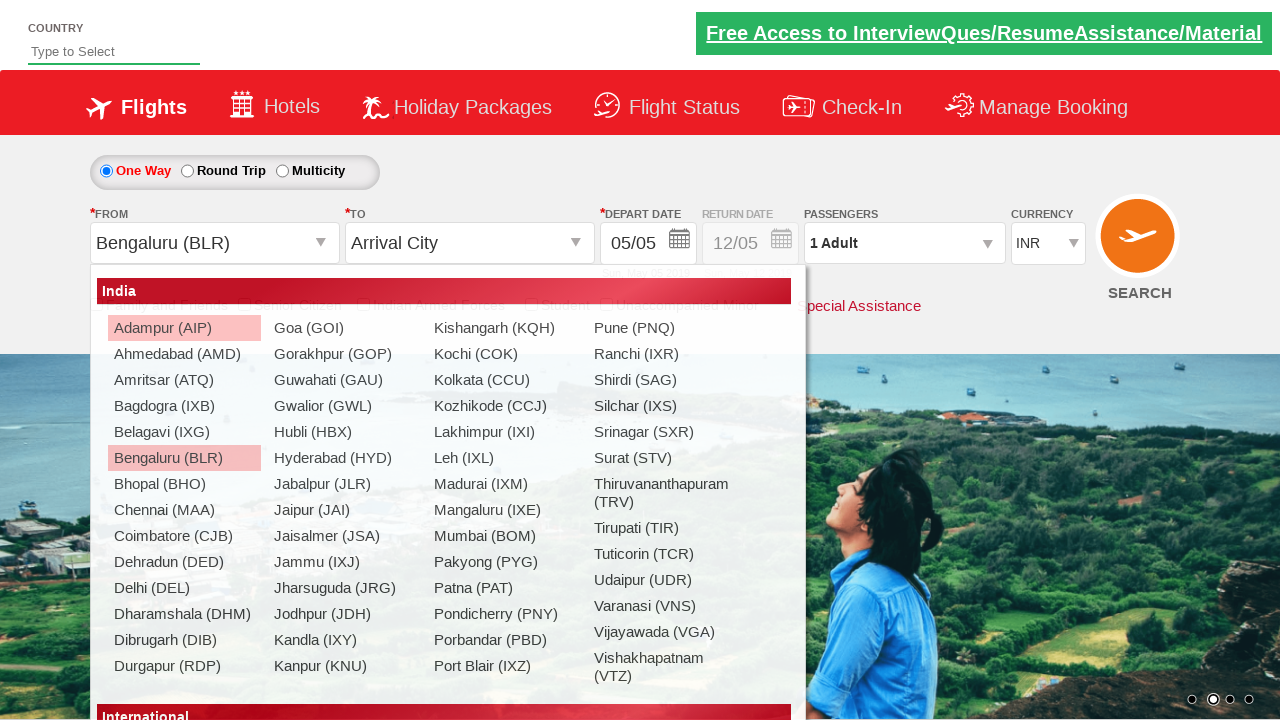

Clicked destination input field to open dropdown at (470, 243) on #ctl00_mainContent_ddl_destinationStation1_CTXT
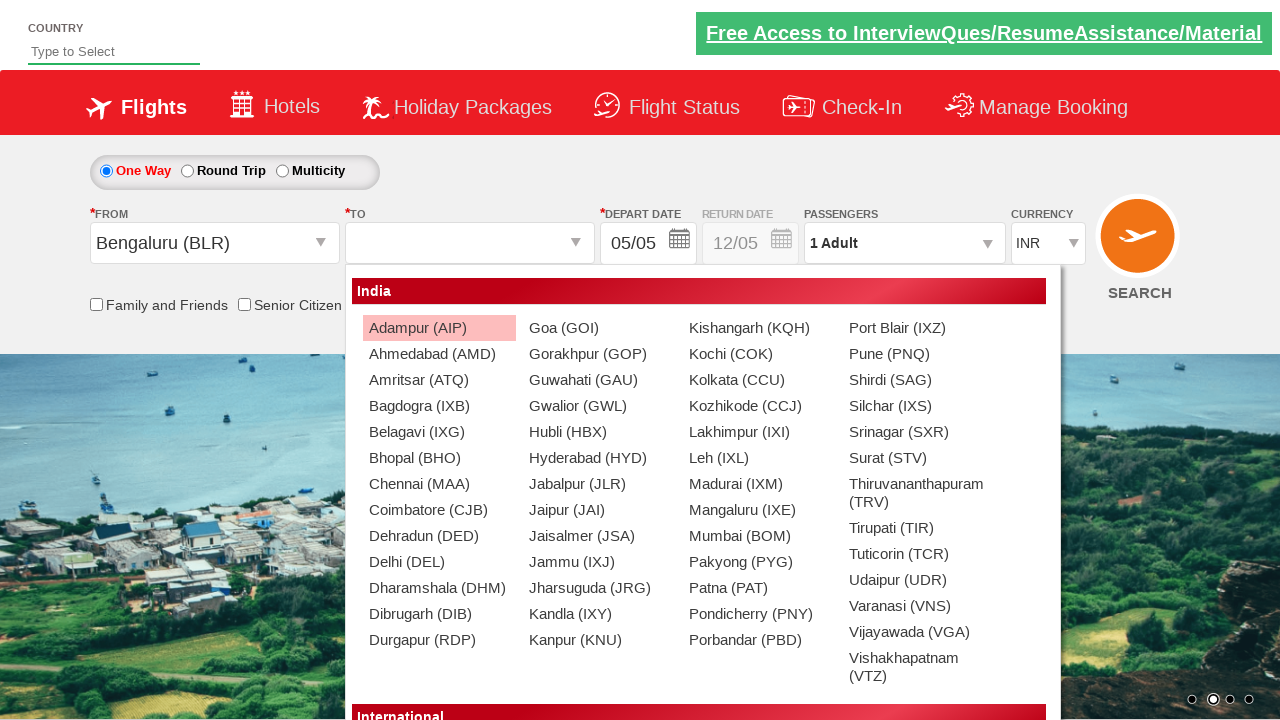

Waited for Chennai (MAA) option to become visible in destination dropdown
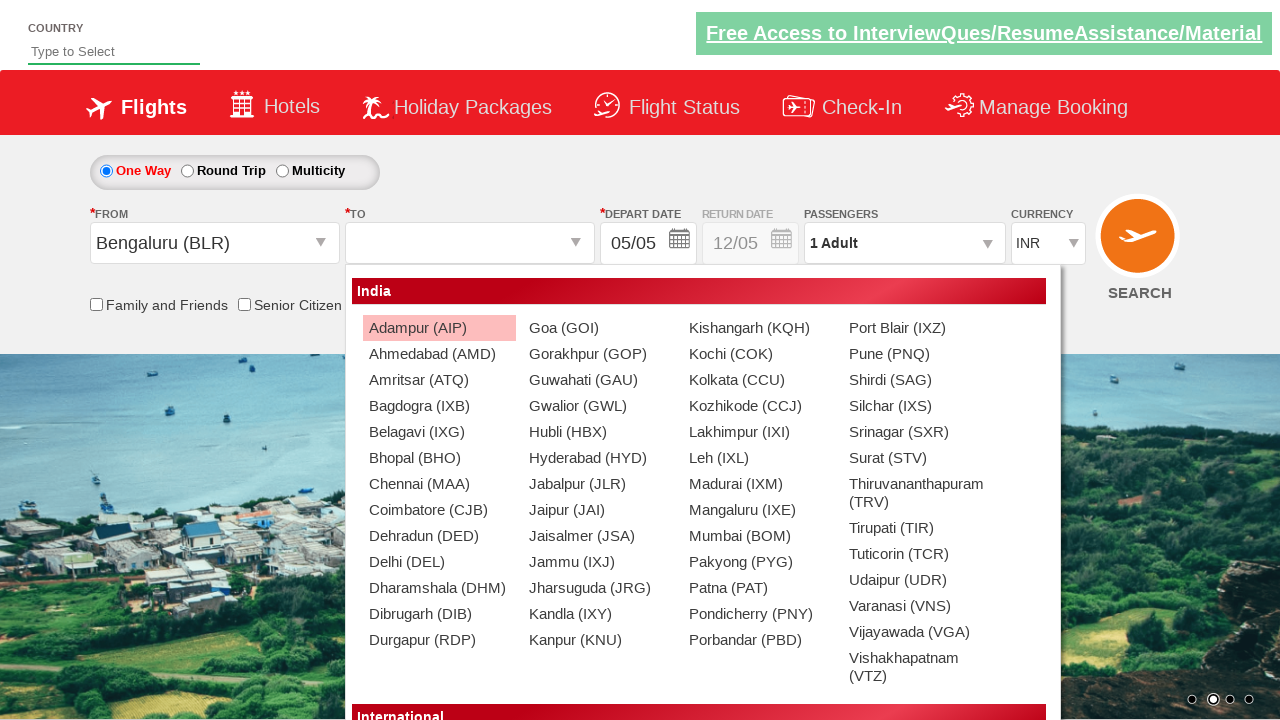

Selected Chennai (MAA) as destination city at (439, 484) on #ctl00_mainContent_ddl_destinationStation1_CTNR a[value='MAA']
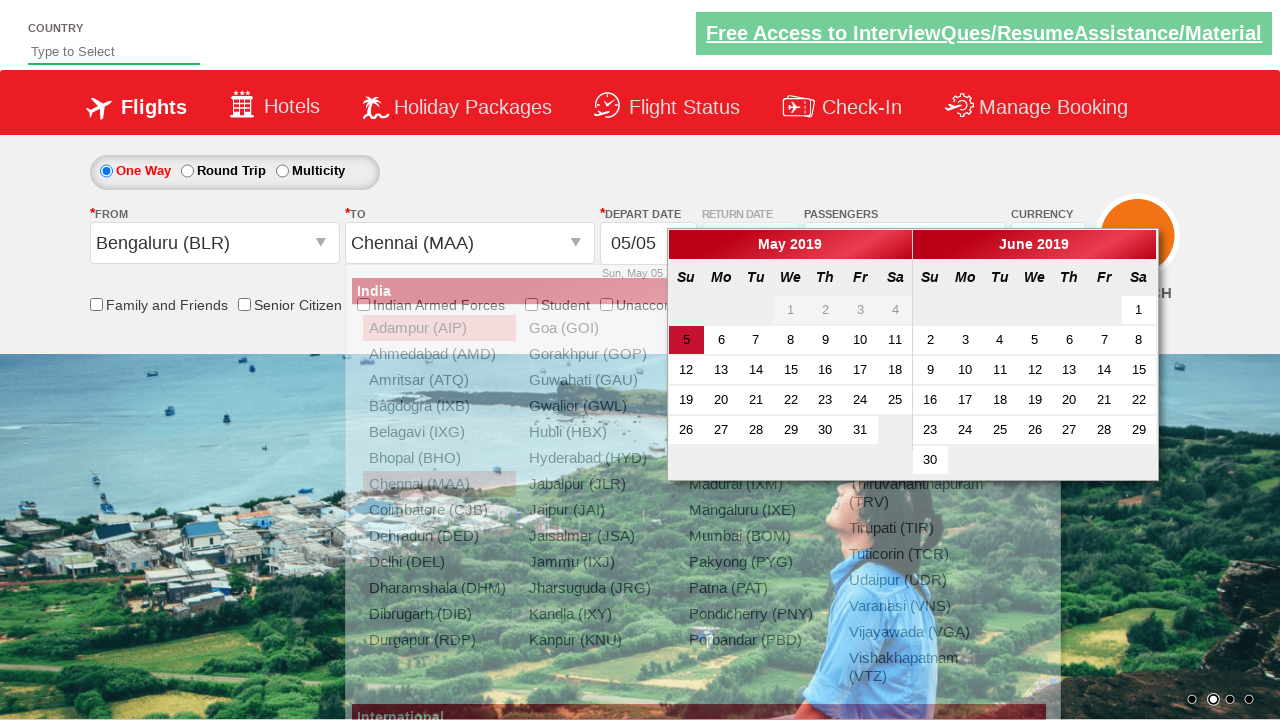

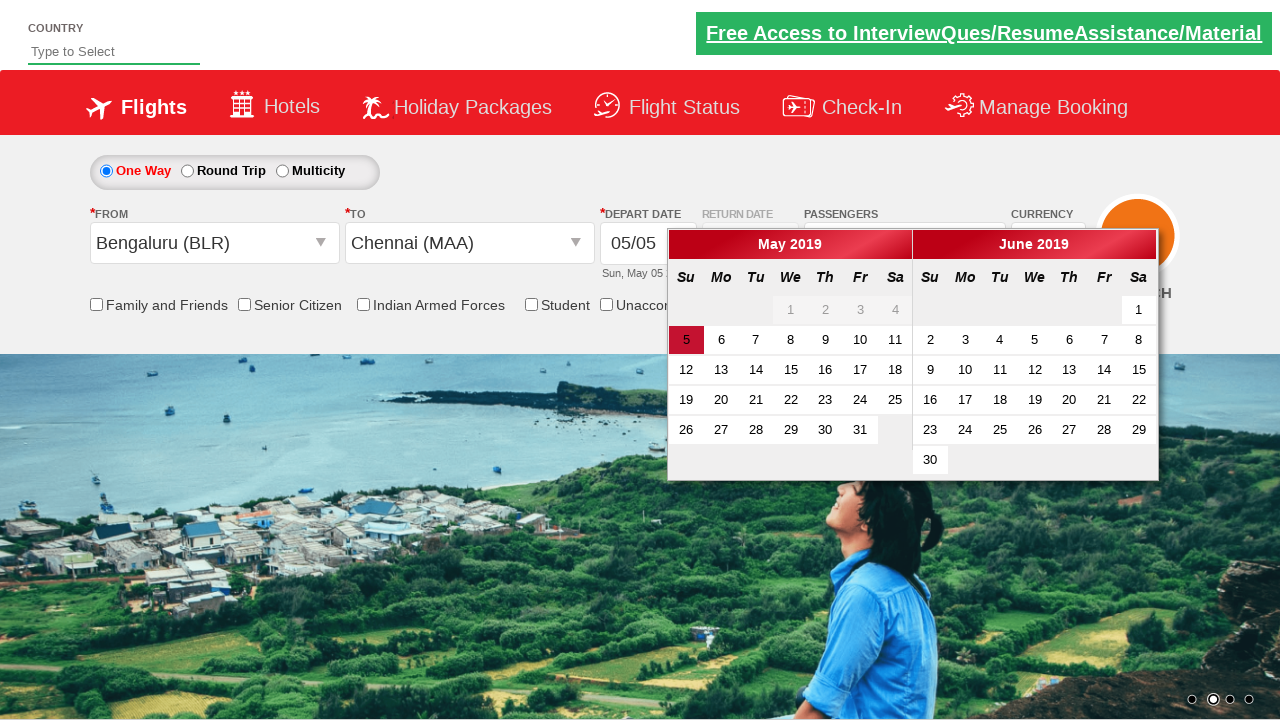